Tests alert handling by clicking a button to trigger an alert and retrieving its text content

Starting URL: https://www.tutorialspoint.com/selenium/practice/alerts.php

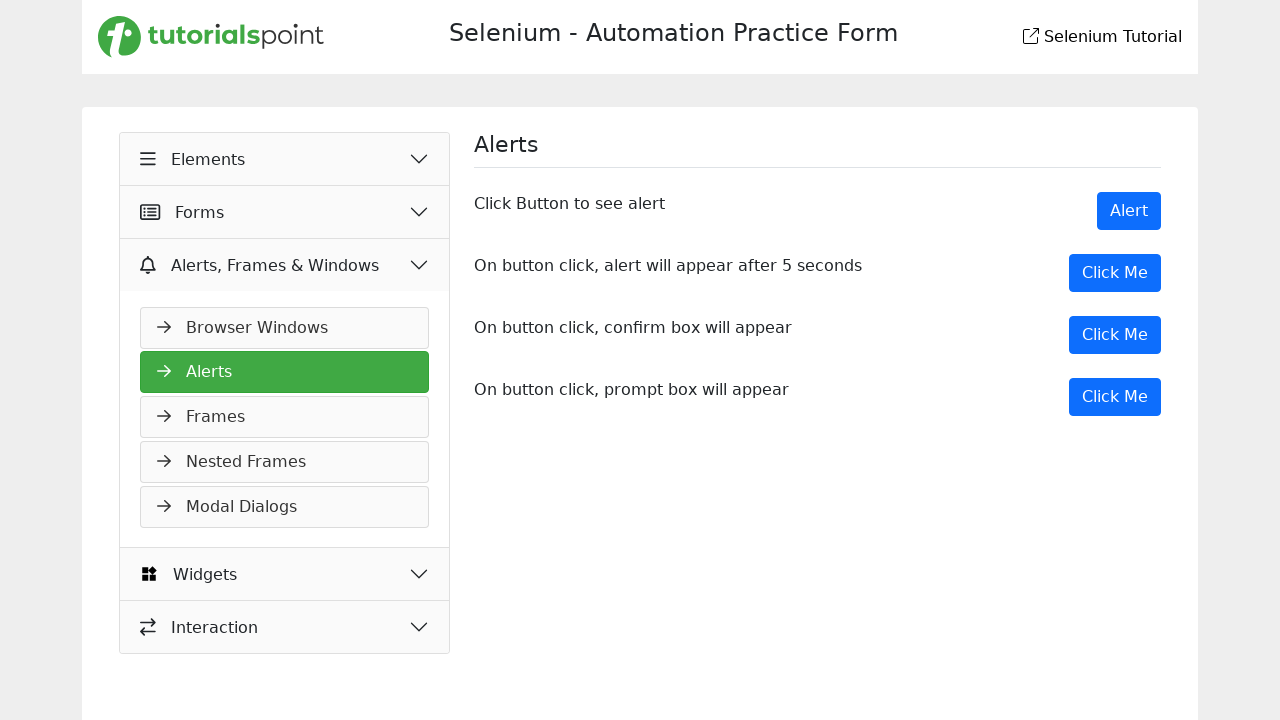

Clicked button to trigger first alert at (1129, 211) on xpath=/html/body/main/div/div/div[2]/div[1]/button
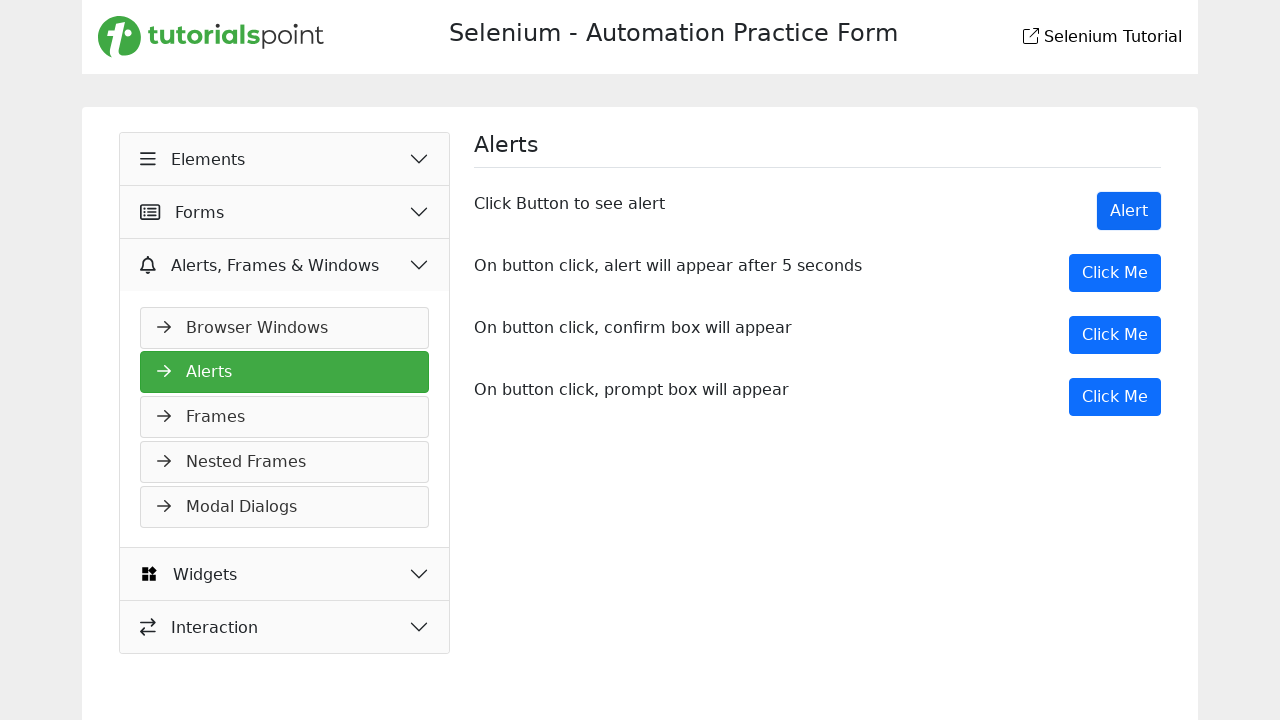

Set up dialog handler to accept alerts
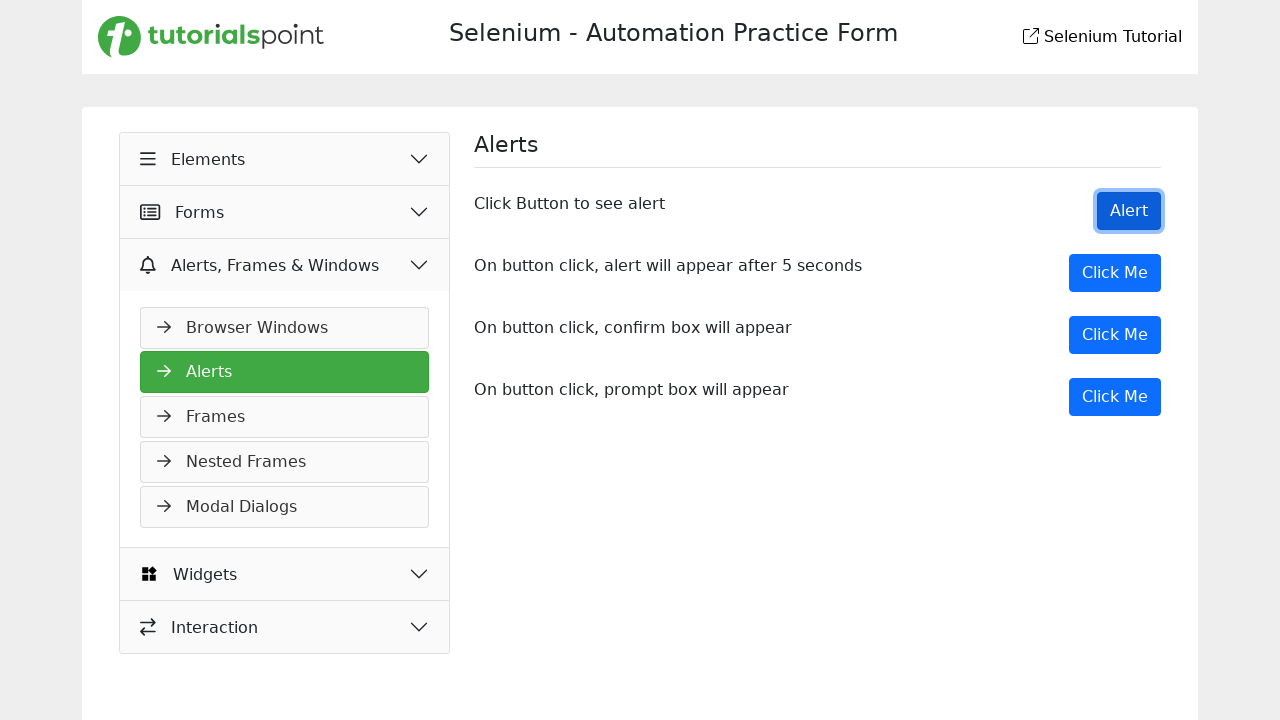

Set up dialog handler to capture alert text
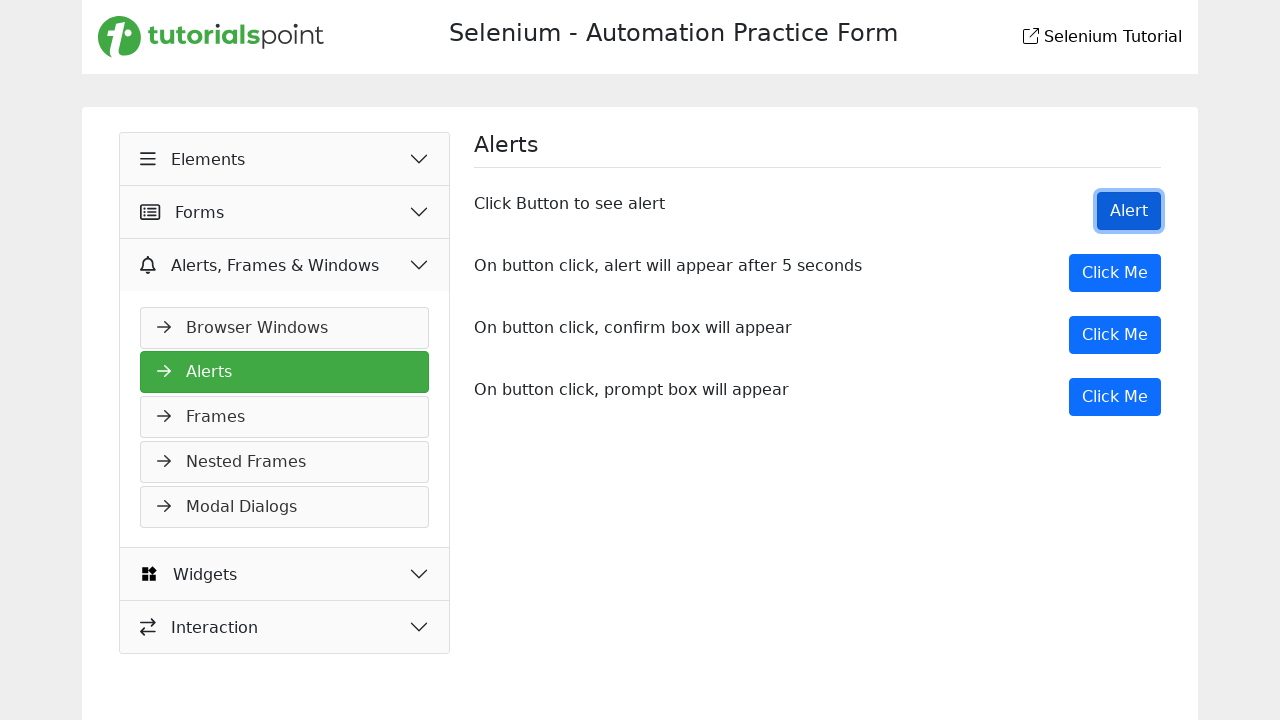

Clicked button to trigger alert and capture text at (1129, 211) on xpath=/html/body/main/div/div/div[2]/div[1]/button
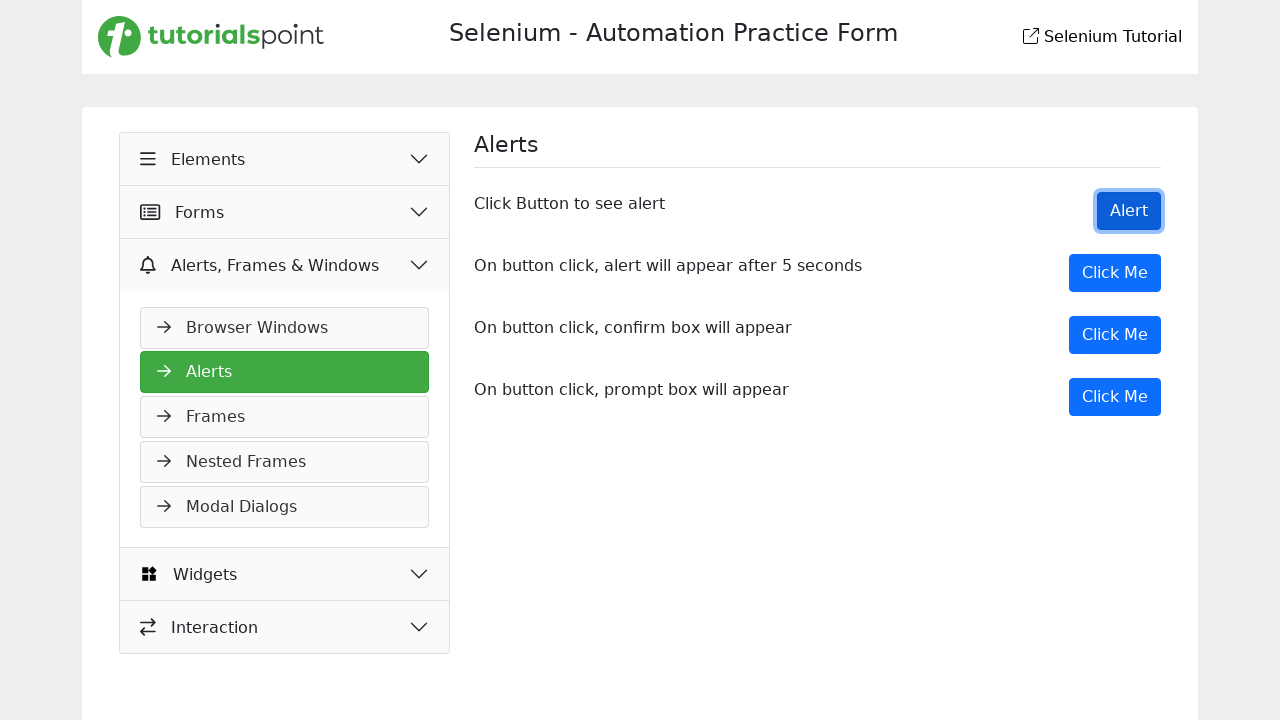

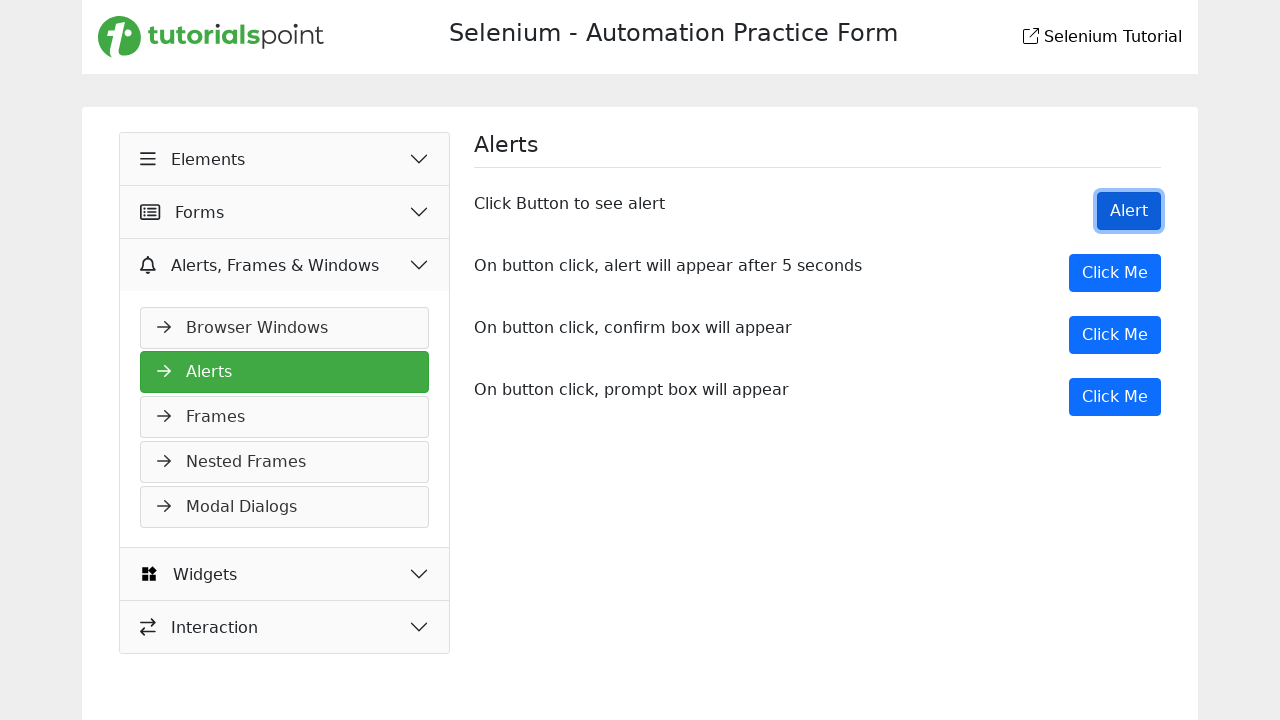